Tests tooltip functionality on the jQueryUI demo page by scrolling down, switching to the demo iframe, hovering over the age field element, and verifying the tooltip behavior.

Starting URL: https://jqueryui.com/tooltip/

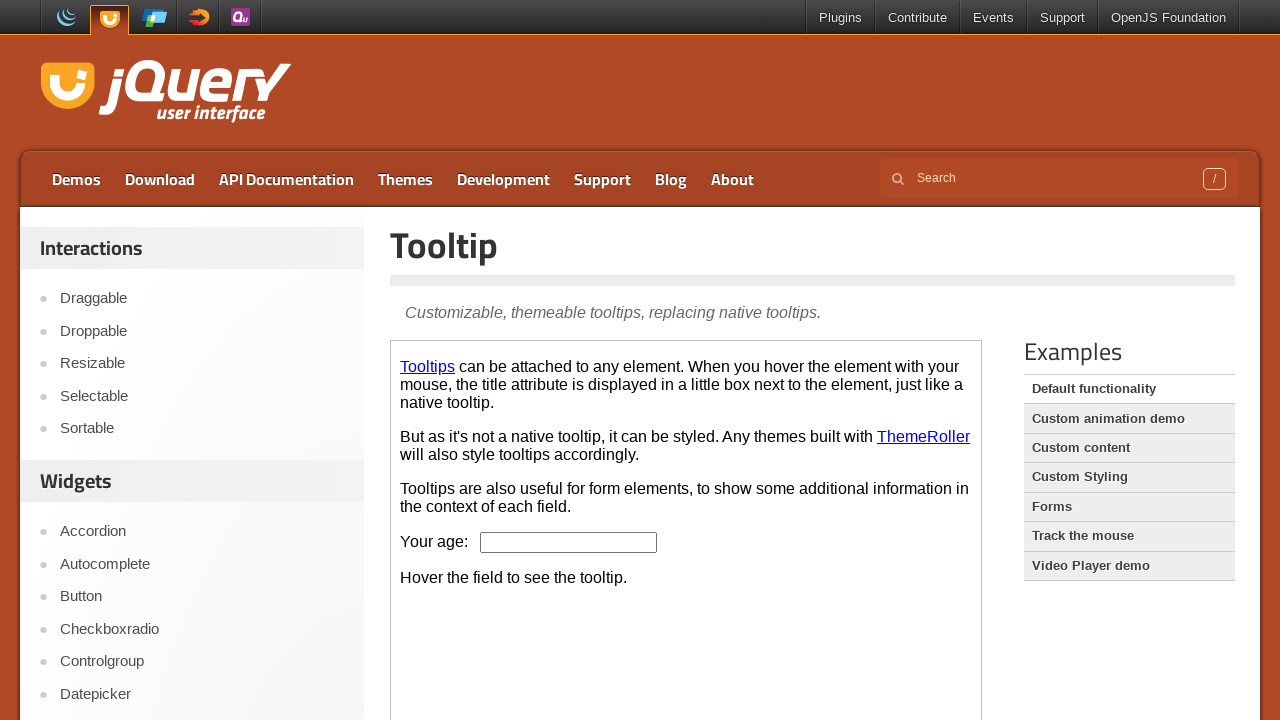

Scrolled down the page by 250 pixels
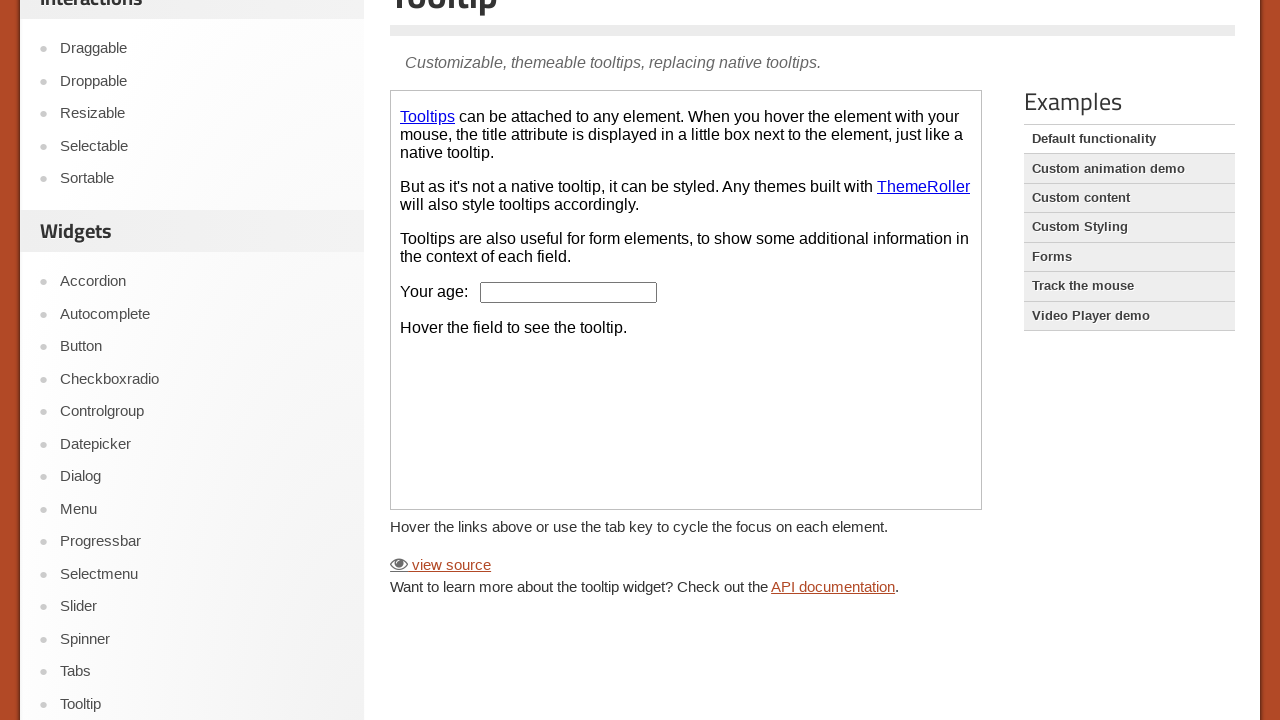

Located the demo iframe
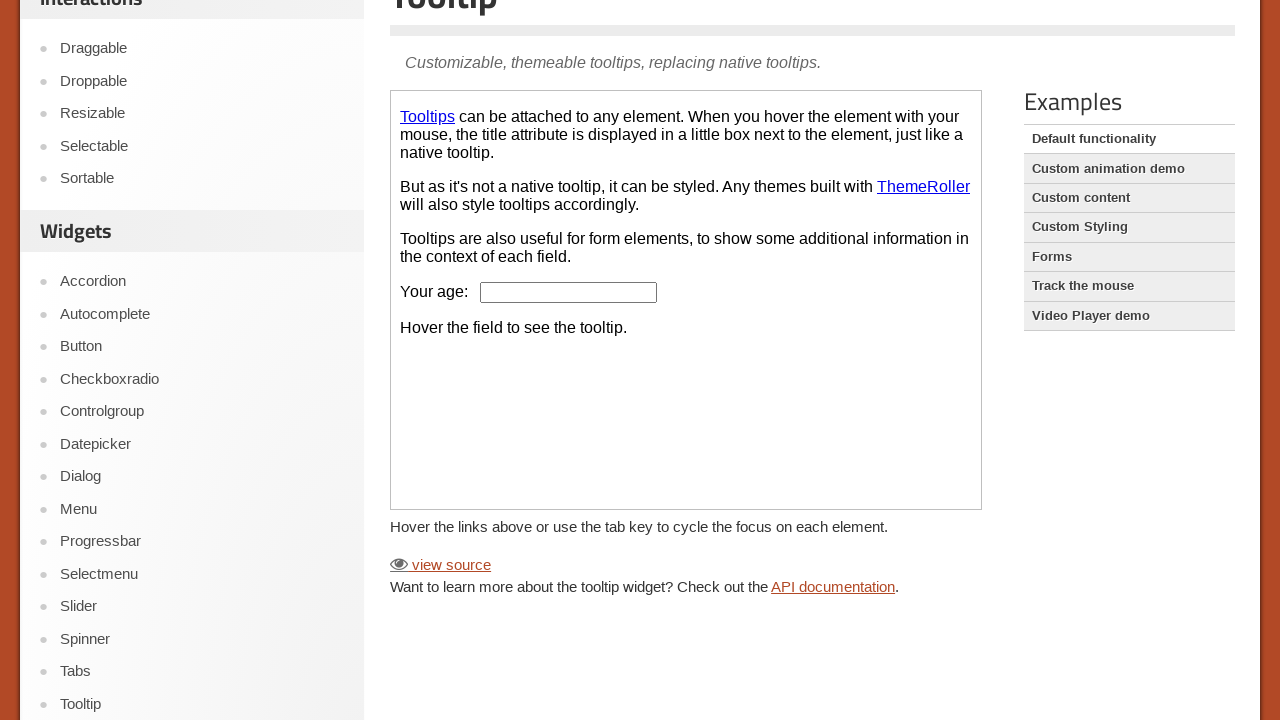

Hovered over the age input field to trigger tooltip at (569, 292) on iframe.demo-frame >> internal:control=enter-frame >> #age
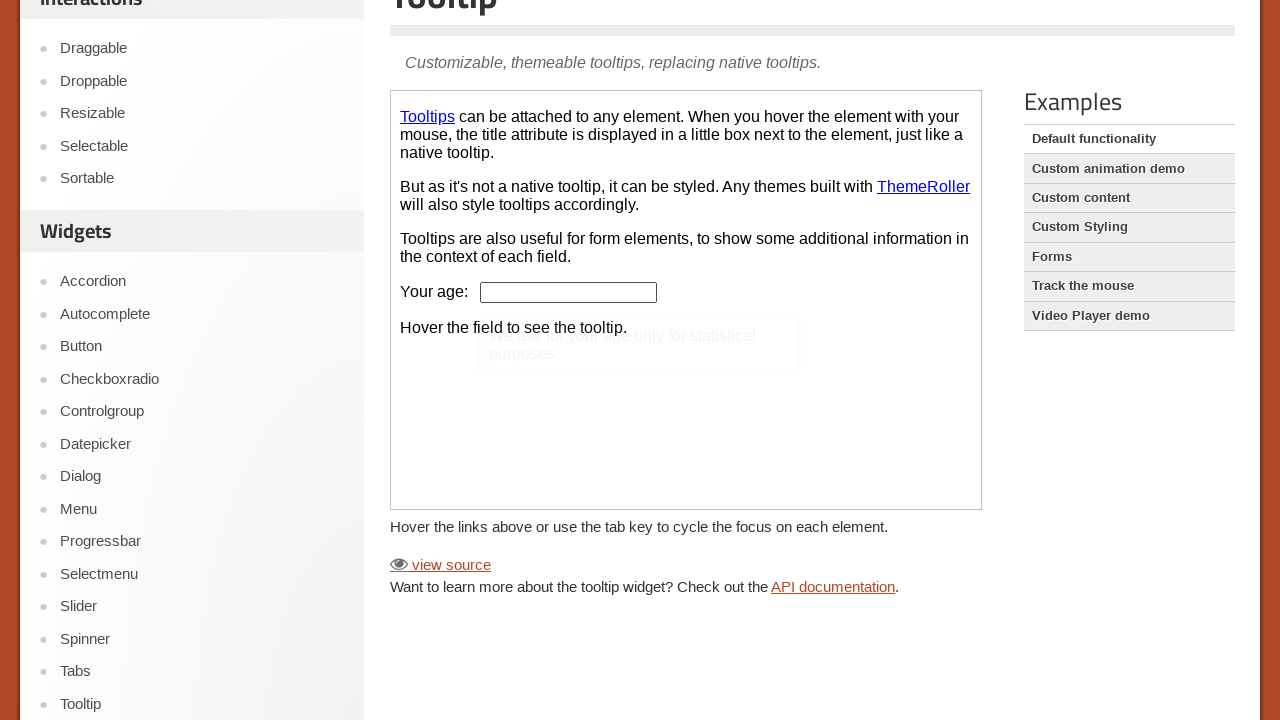

Age input field is visible
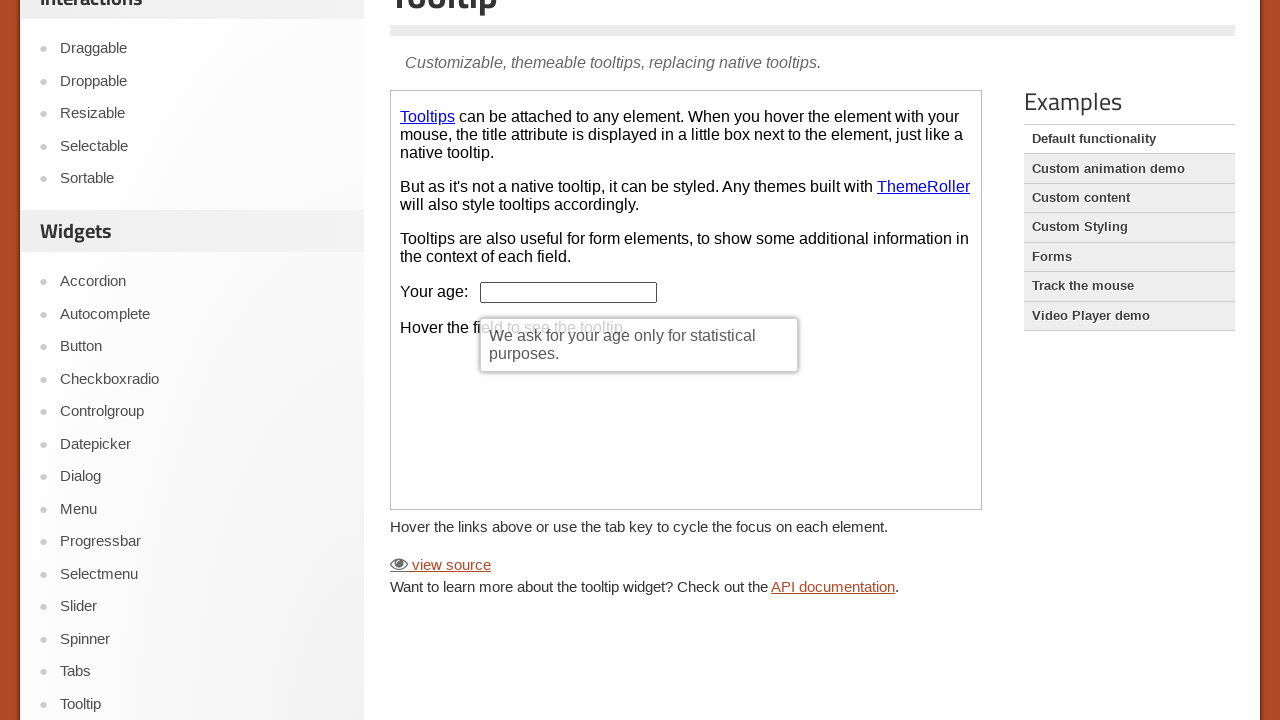

Retrieved tooltip text: 
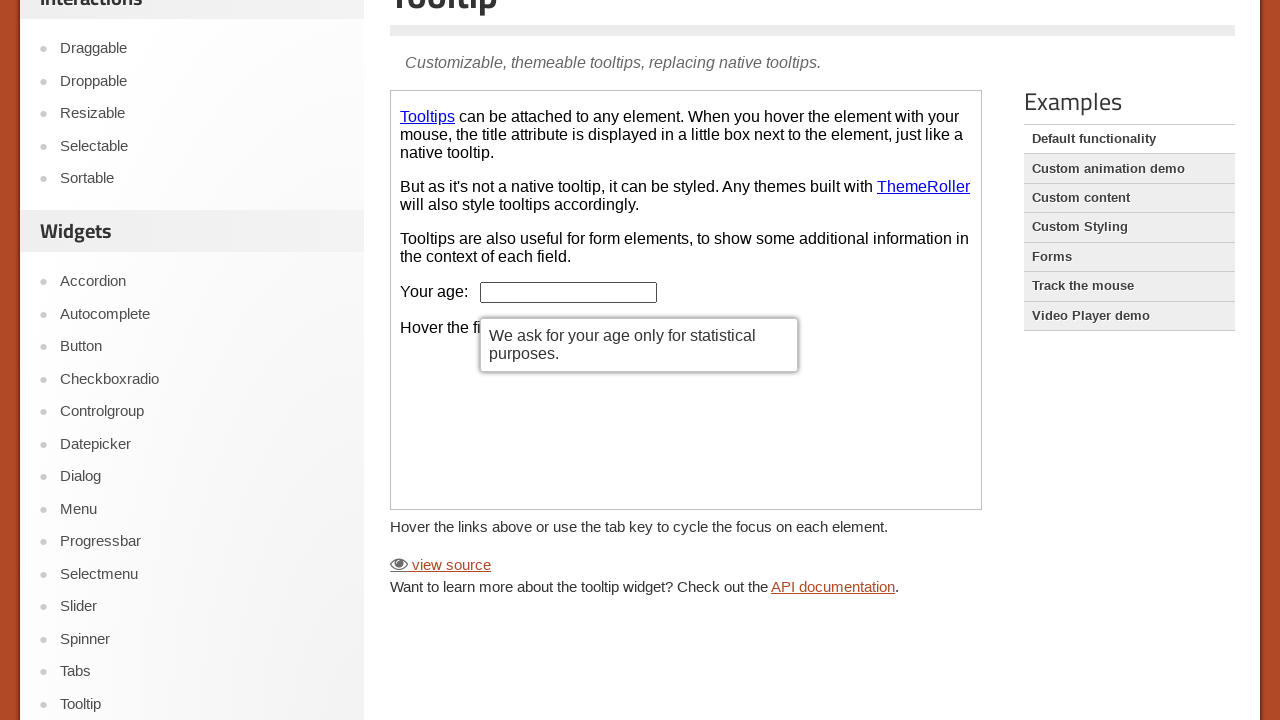

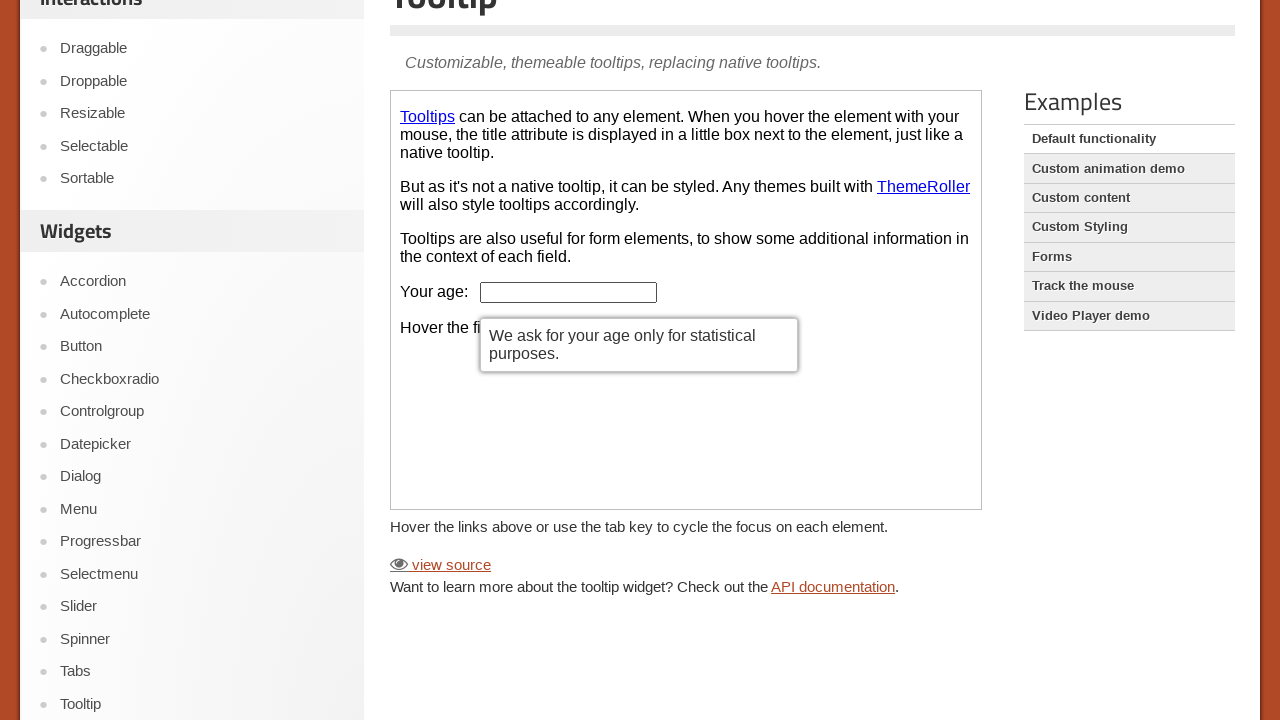